Tests checkbox functionality by selecting both checkboxes if they are not already selected, then verifying both are checked

Starting URL: https://the-internet.herokuapp.com/checkboxes

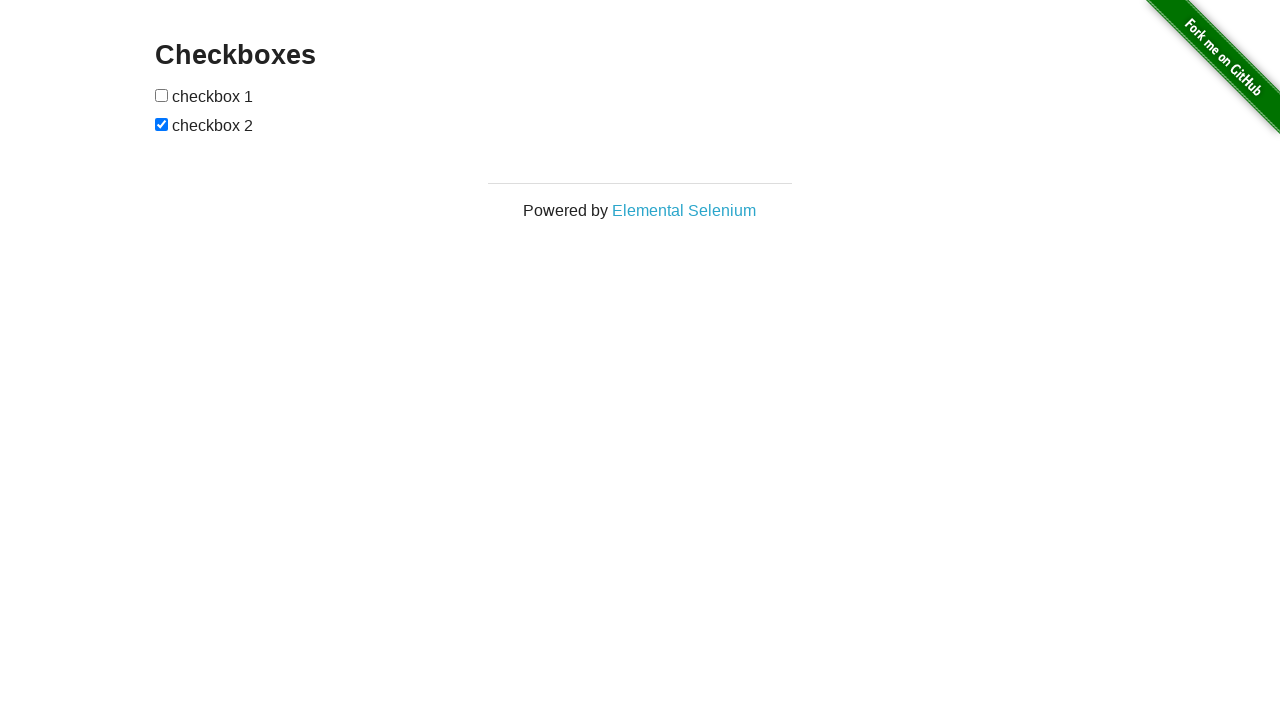

Located all checkboxes on the page
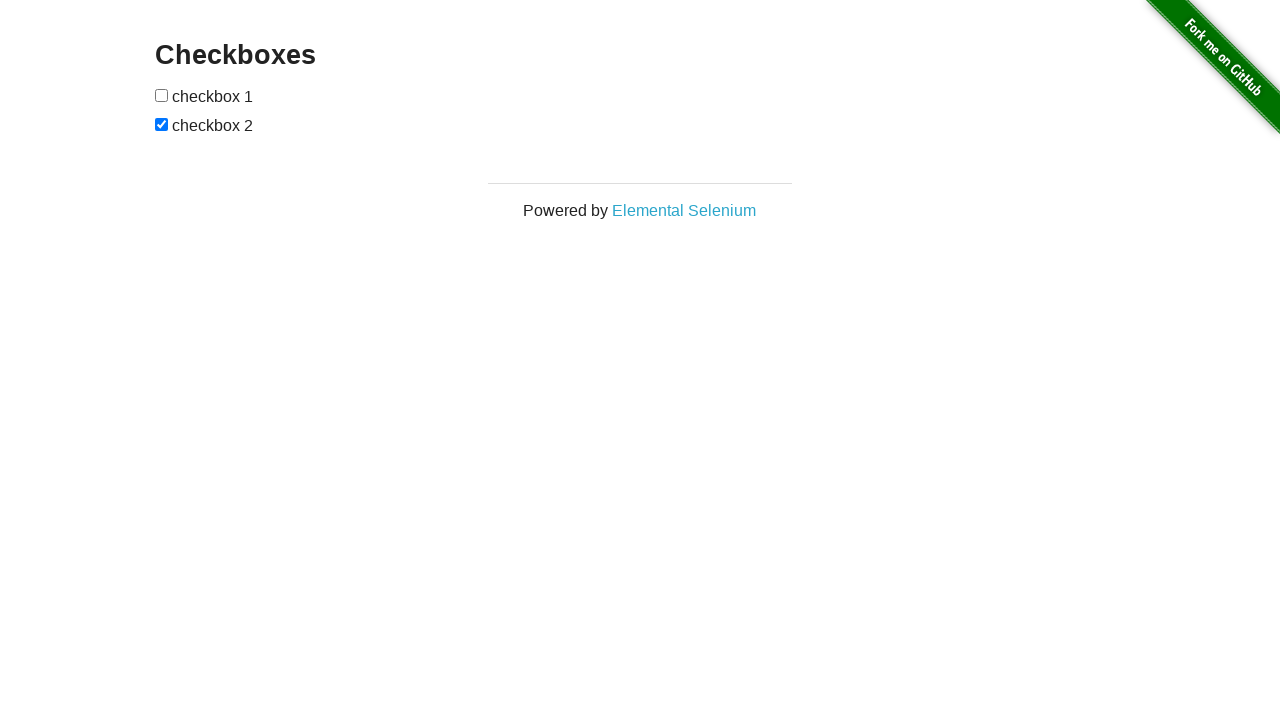

Selected first checkbox element
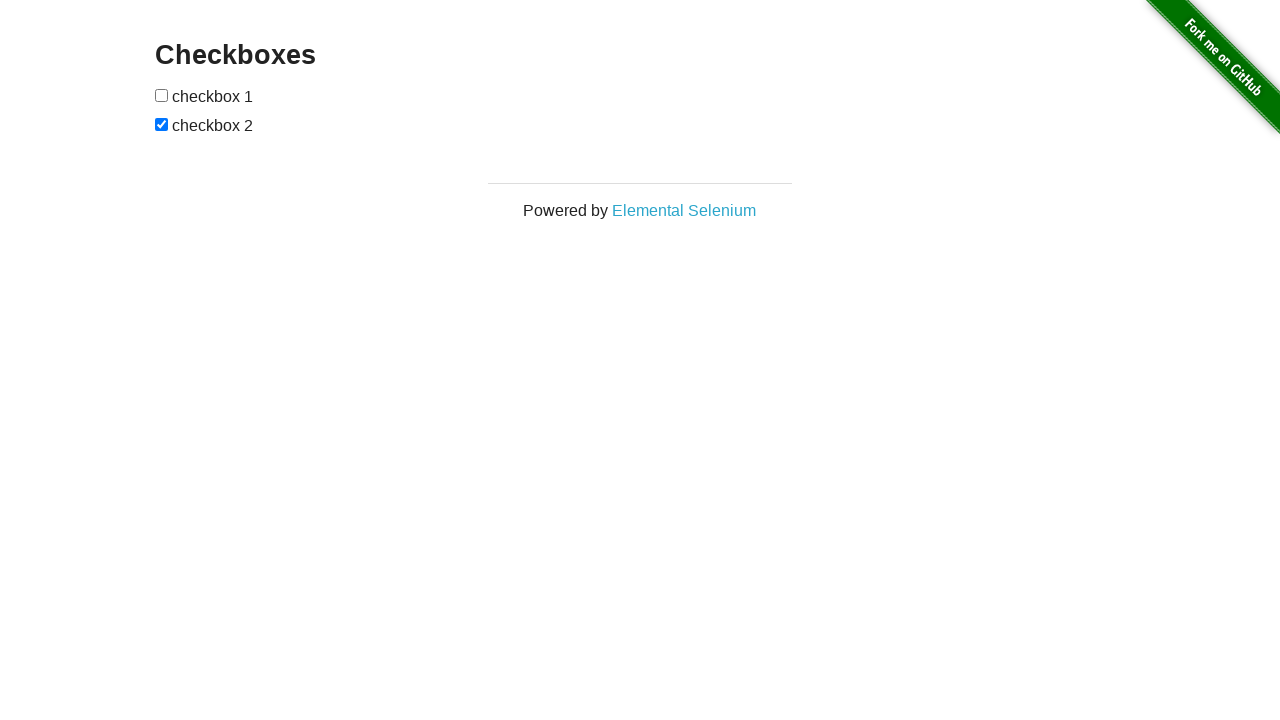

Checked if first checkbox is already selected
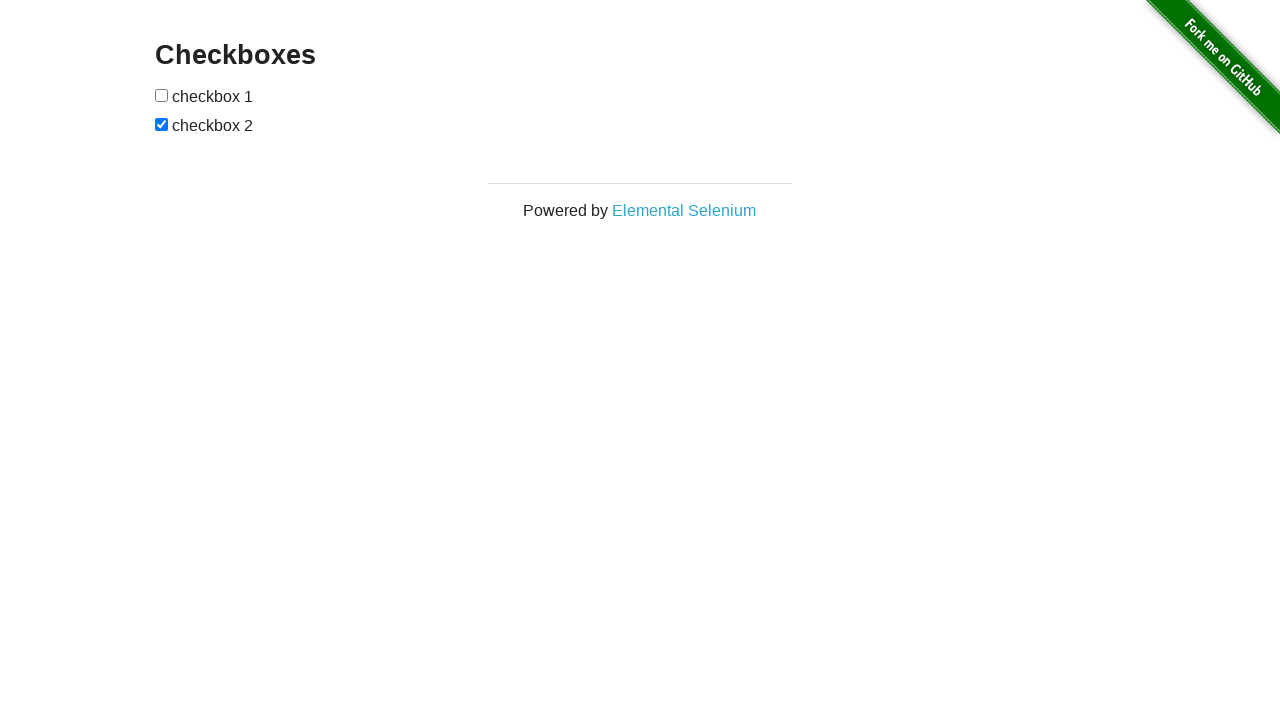

Clicked first checkbox to select it at (162, 95) on input[type='checkbox'] >> nth=0
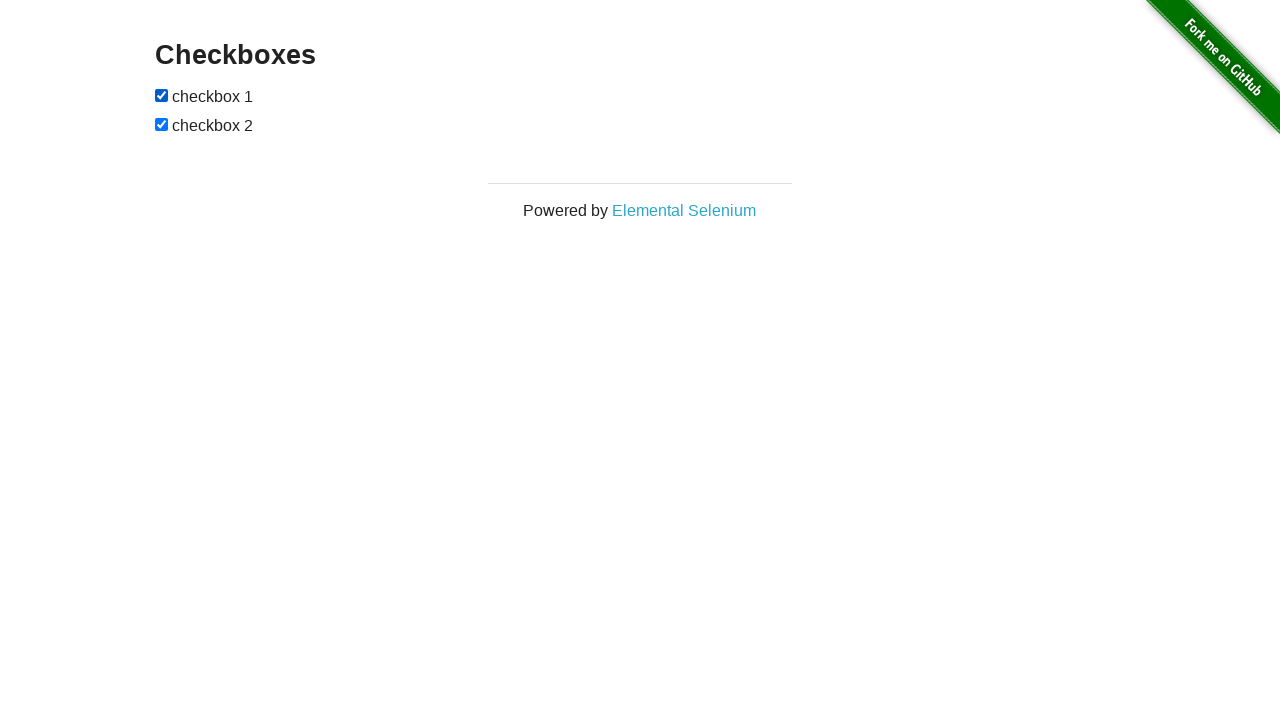

Selected second checkbox element
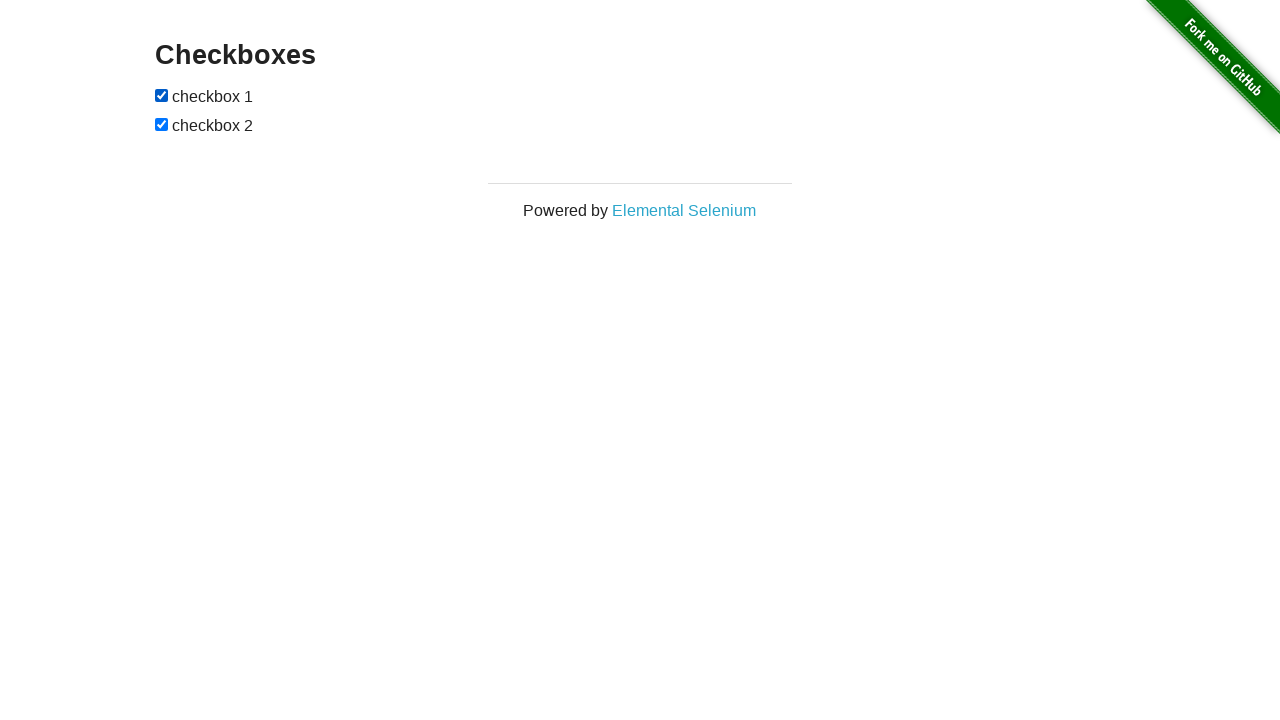

Second checkbox was already selected
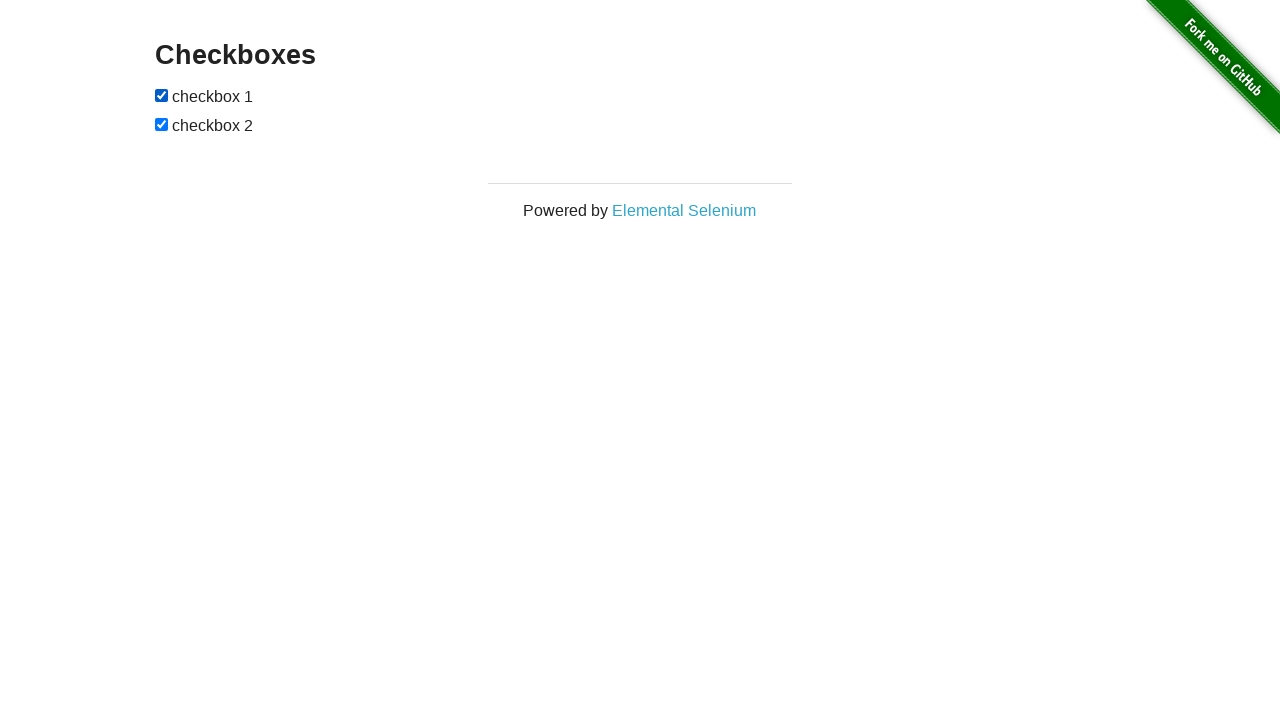

Verified first checkbox is checked
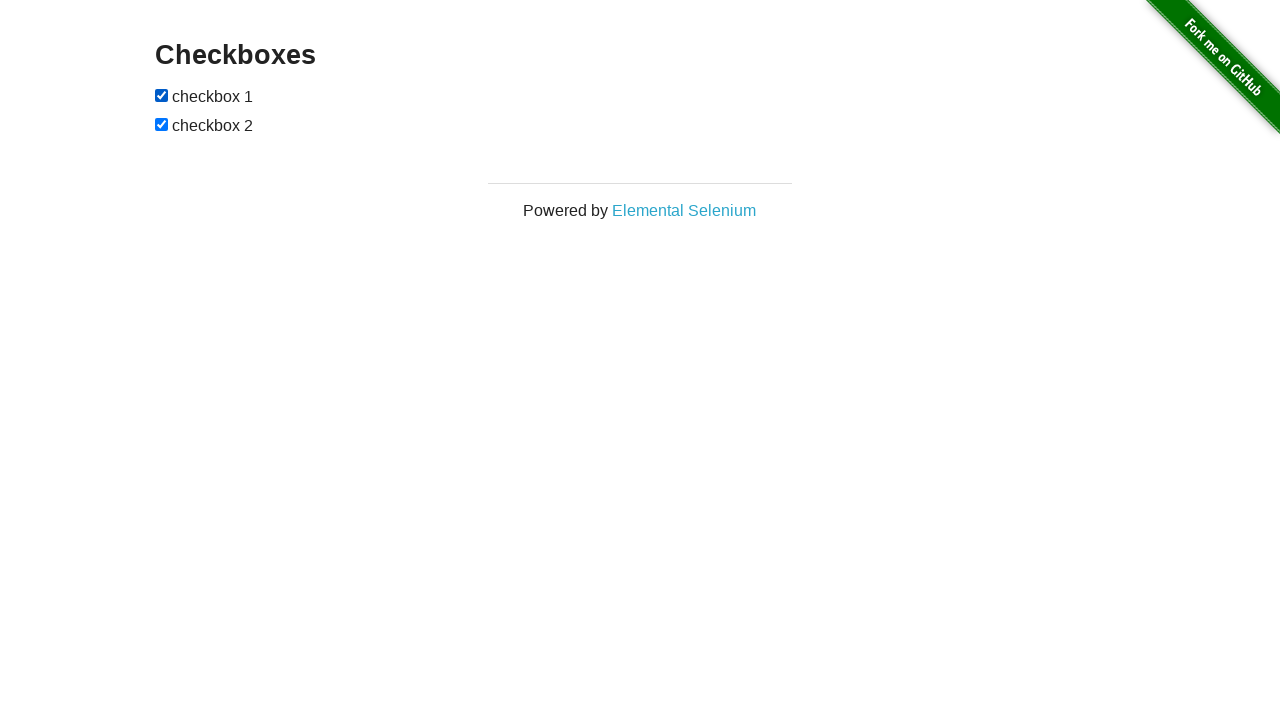

Verified second checkbox is checked
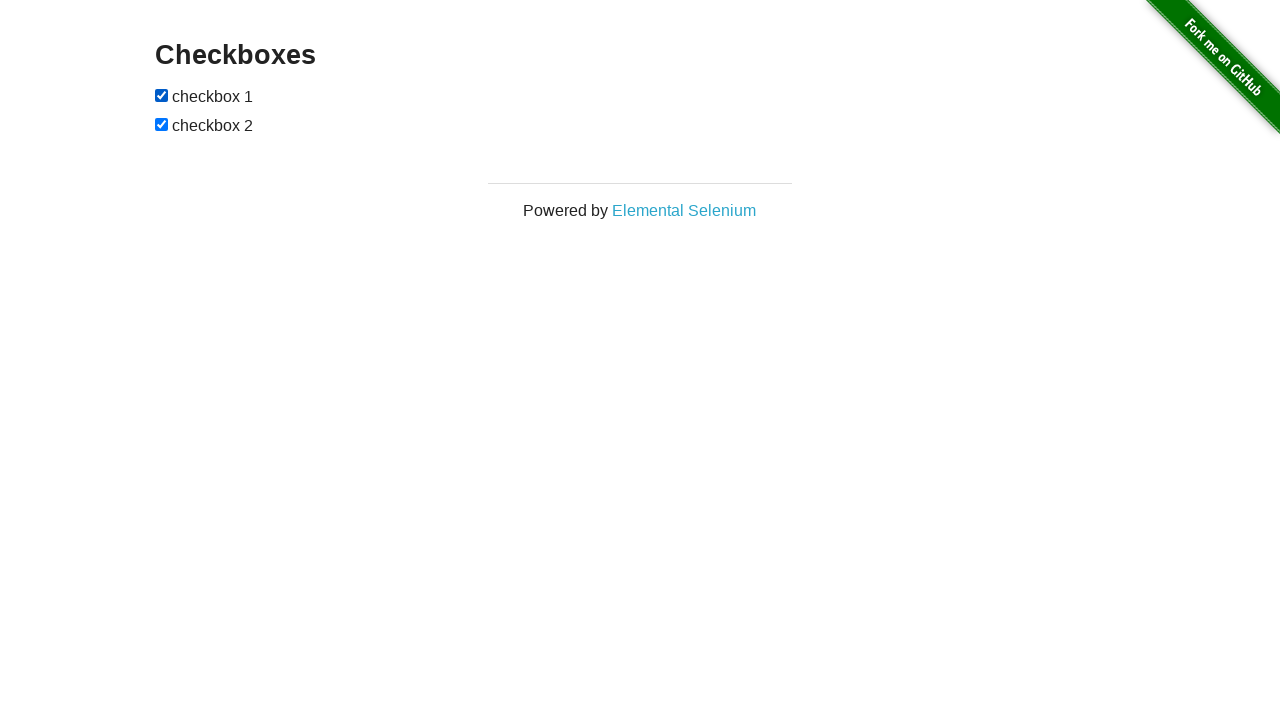

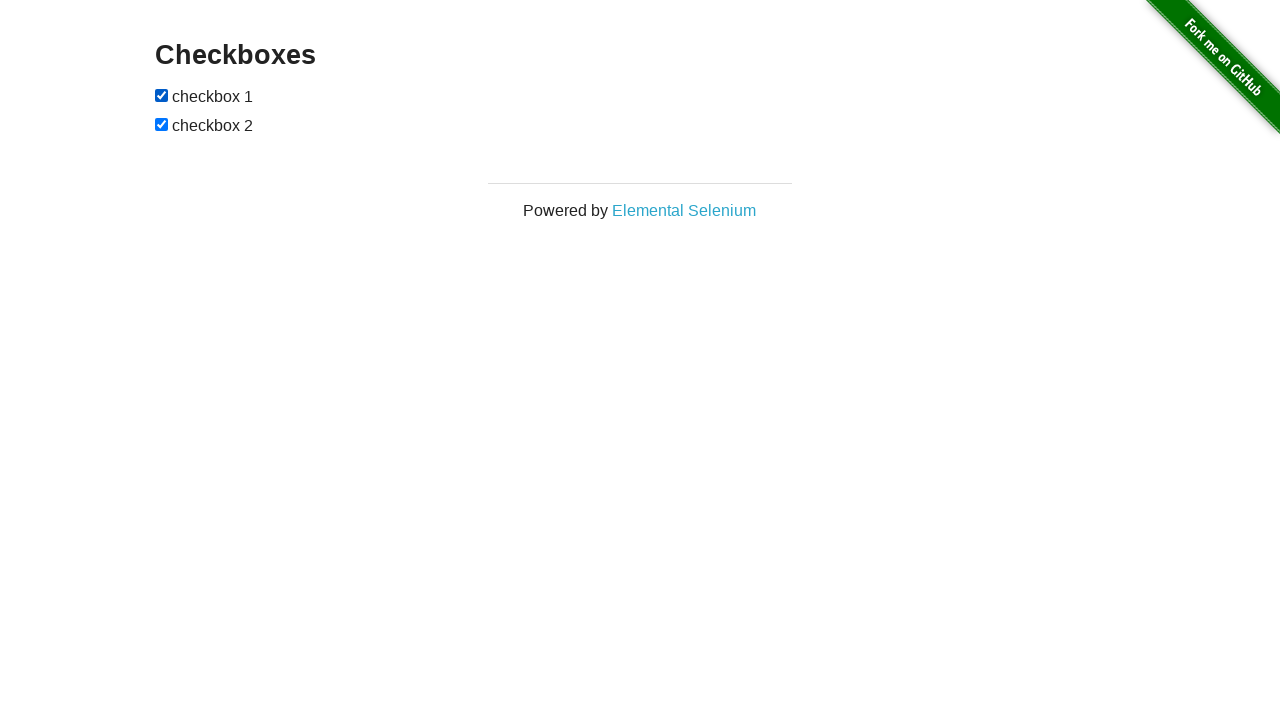